Tests dropdown selection functionality by selecting an option from a dropdown list by index

Starting URL: https://rahulshettyacademy.com/AutomationPractice/

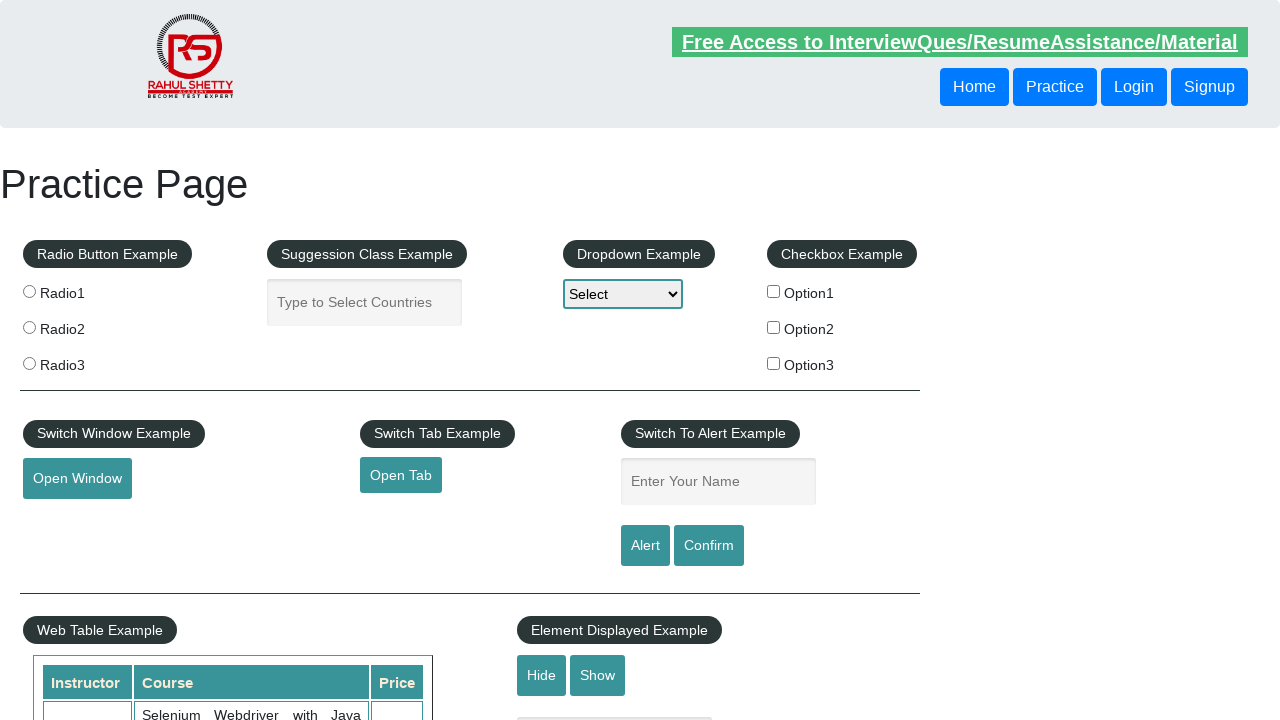

Selected third option from dropdown list by index on select[name='dropdown-class-example']
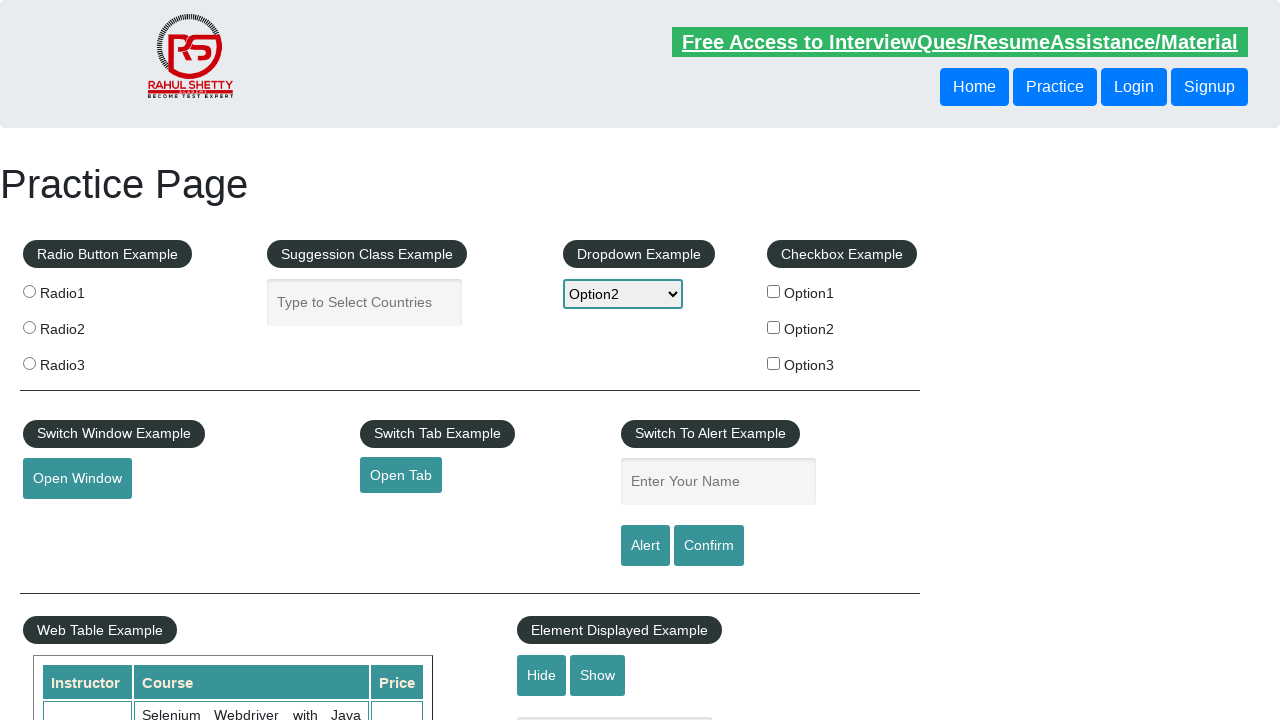

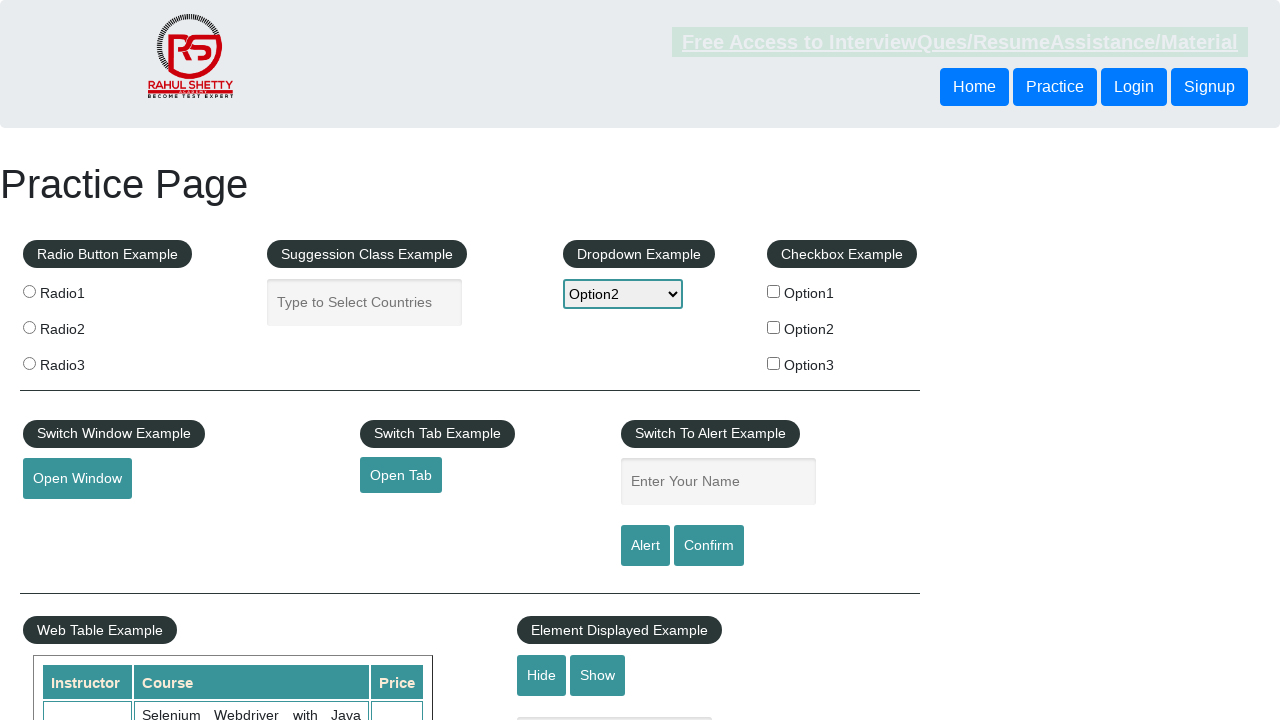